Tests multiple file upload functionality by selecting files via the file input, then demonstrates deselecting files by clearing the input.

Starting URL: https://davidwalsh.name/demo/multiple-file-upload.php

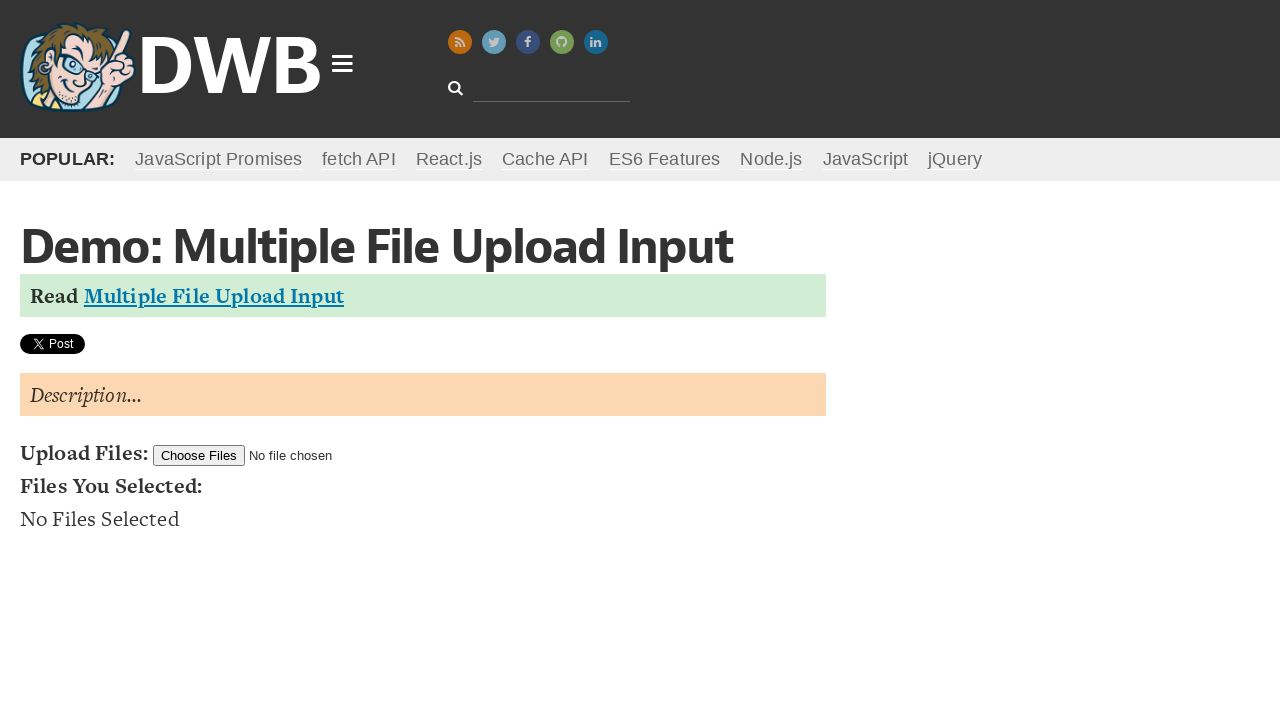

Created test_file1.txt in temporary directory
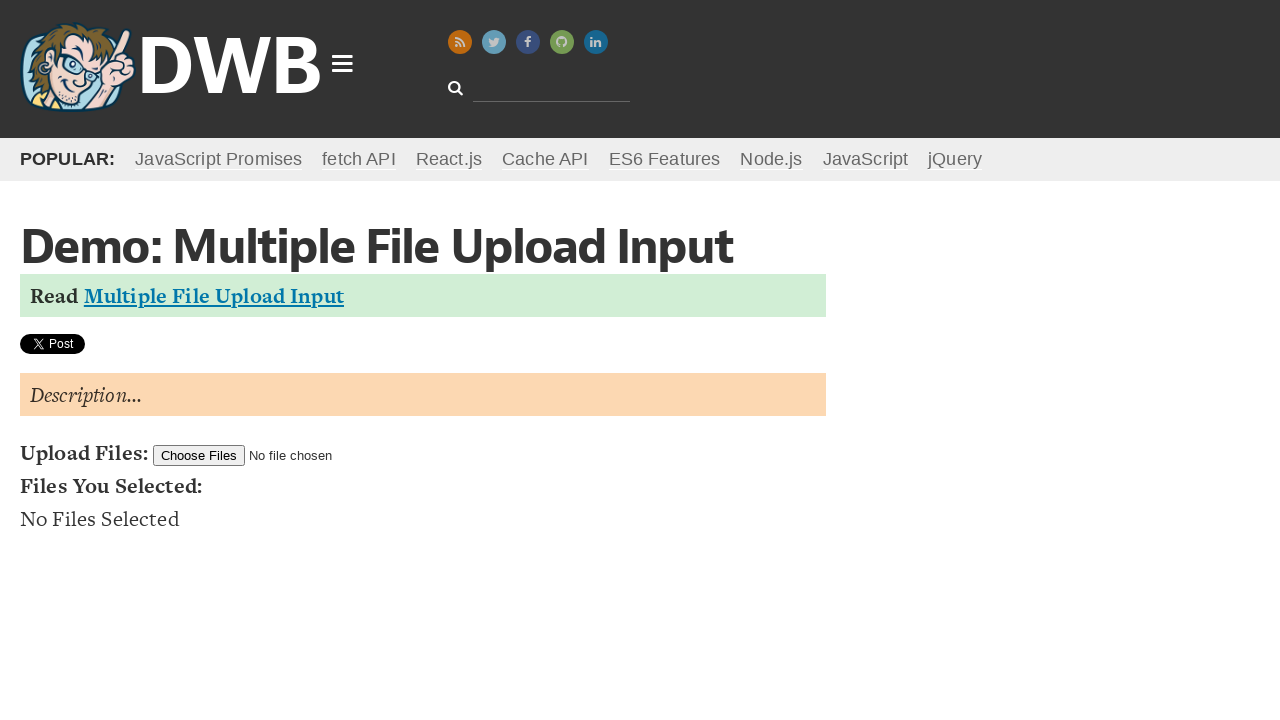

Created test_file2.txt in temporary directory
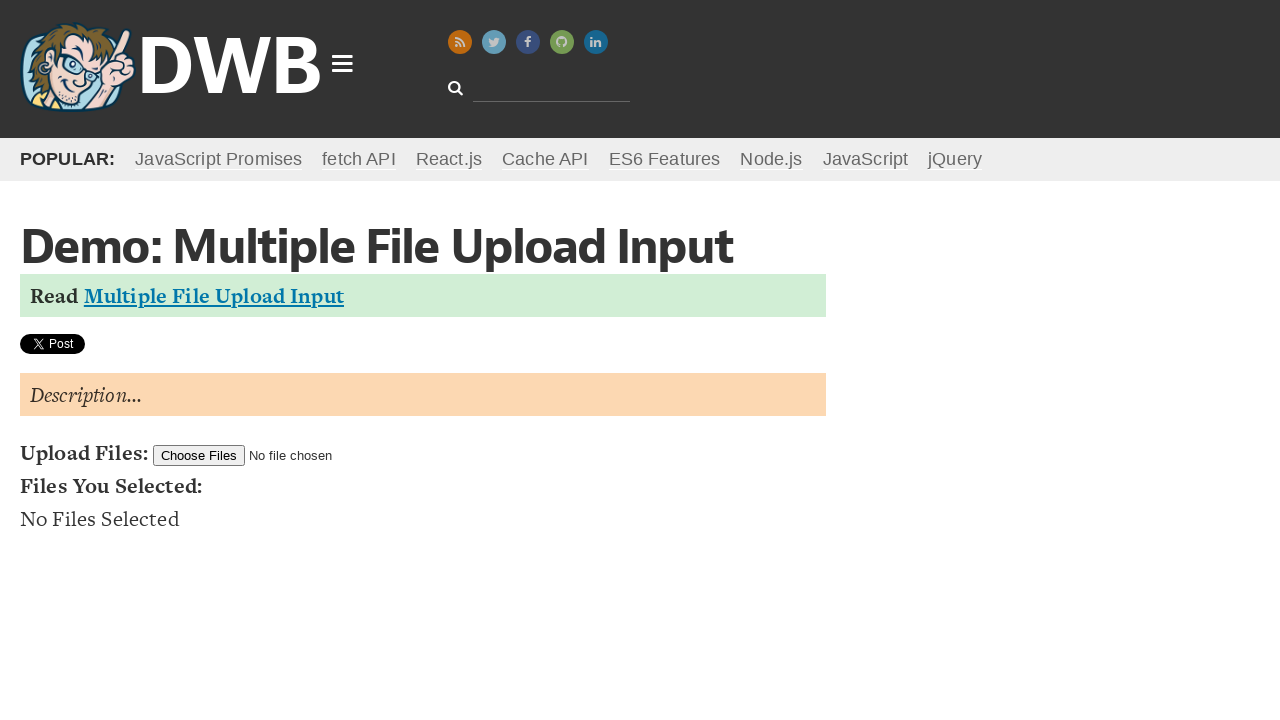

Selected two files (test_file1.txt and test_file2.txt) via file input
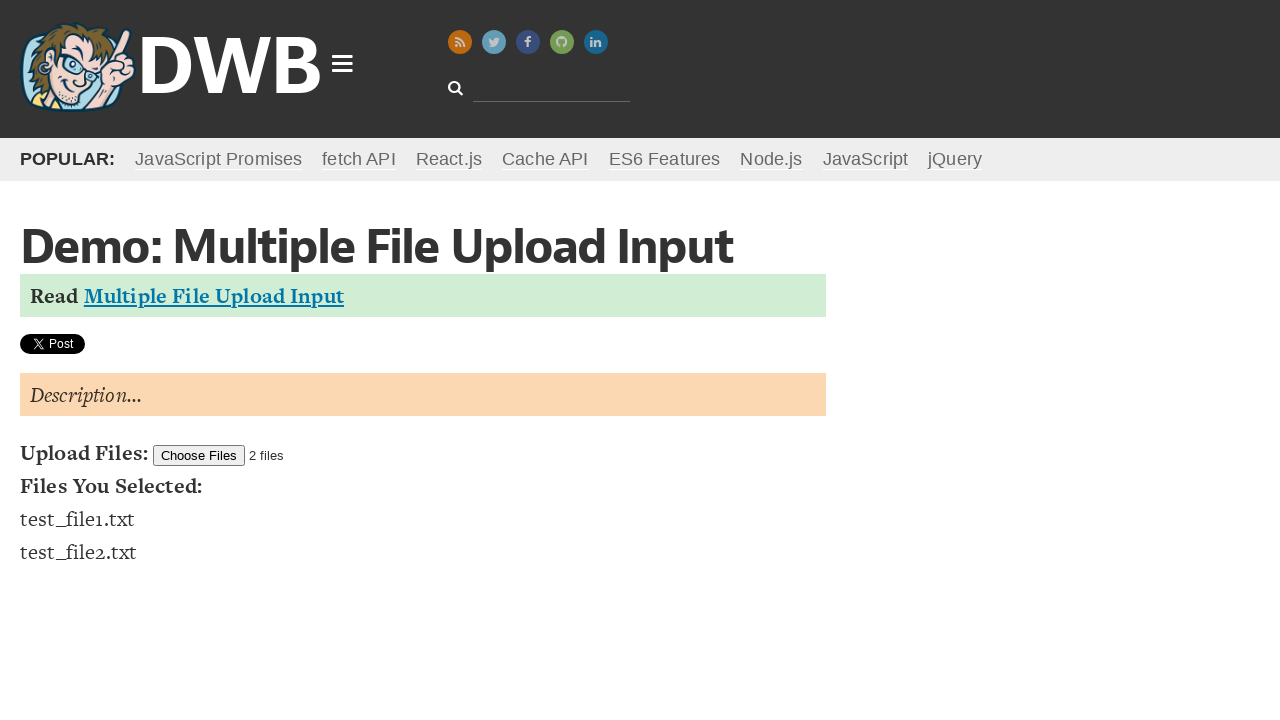

Waited 2 seconds to observe file upload
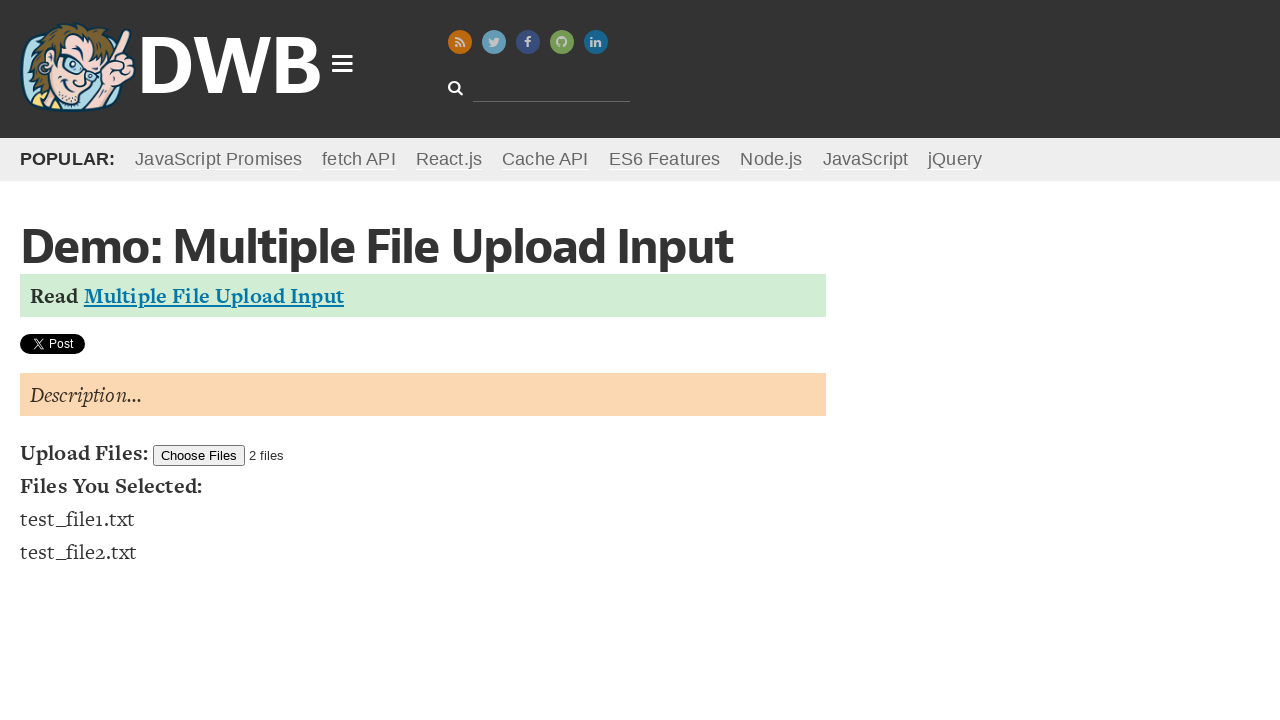

Cleared file selection by setting input files to empty list
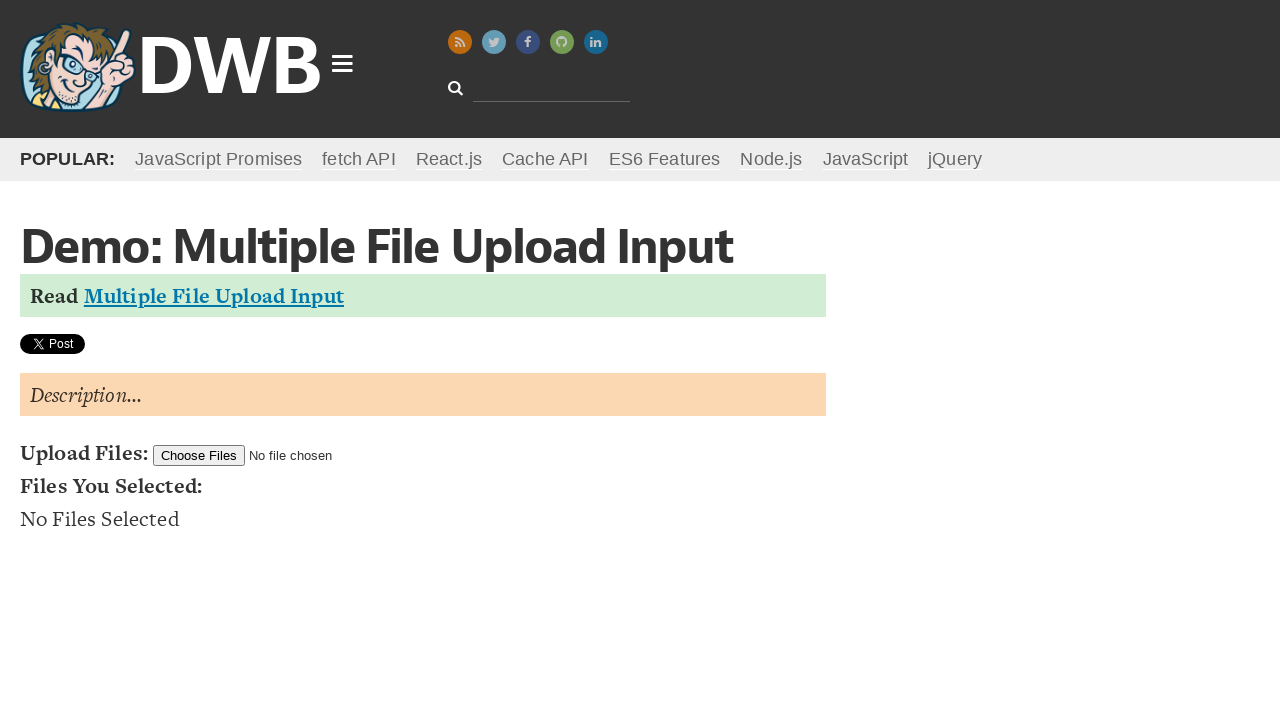

Deleted test_file1.txt from temporary directory
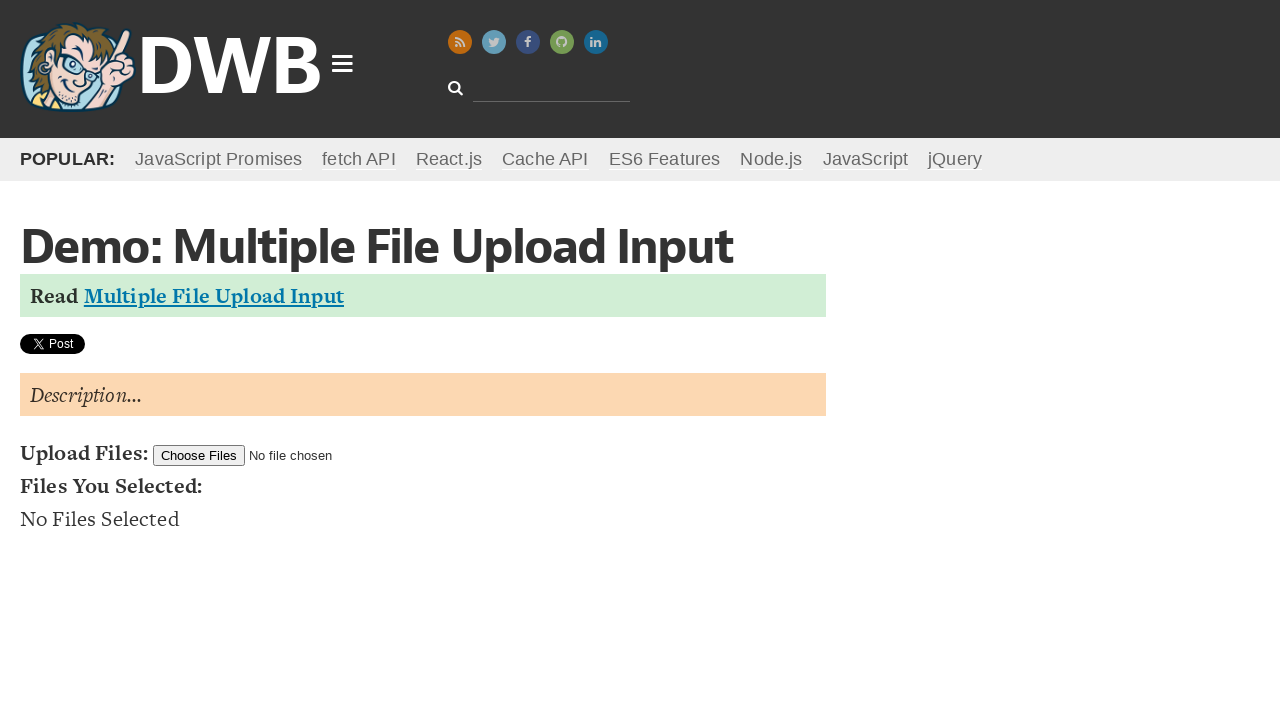

Deleted test_file2.txt from temporary directory
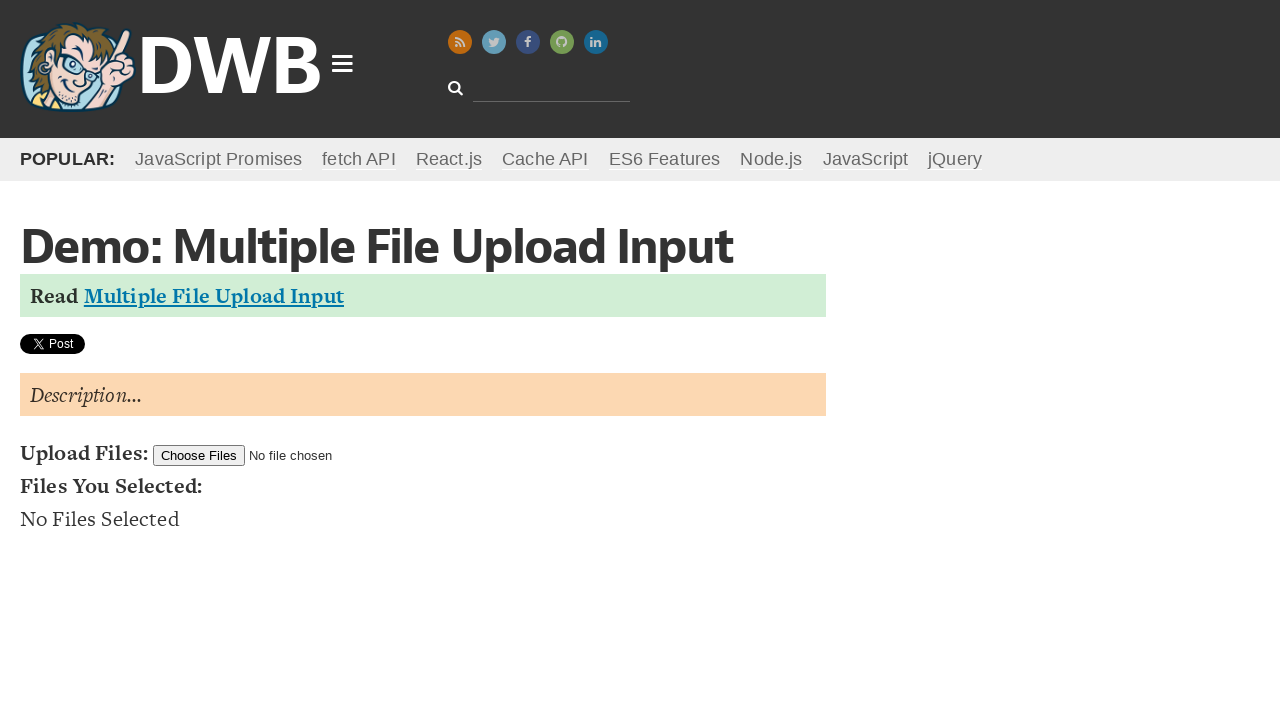

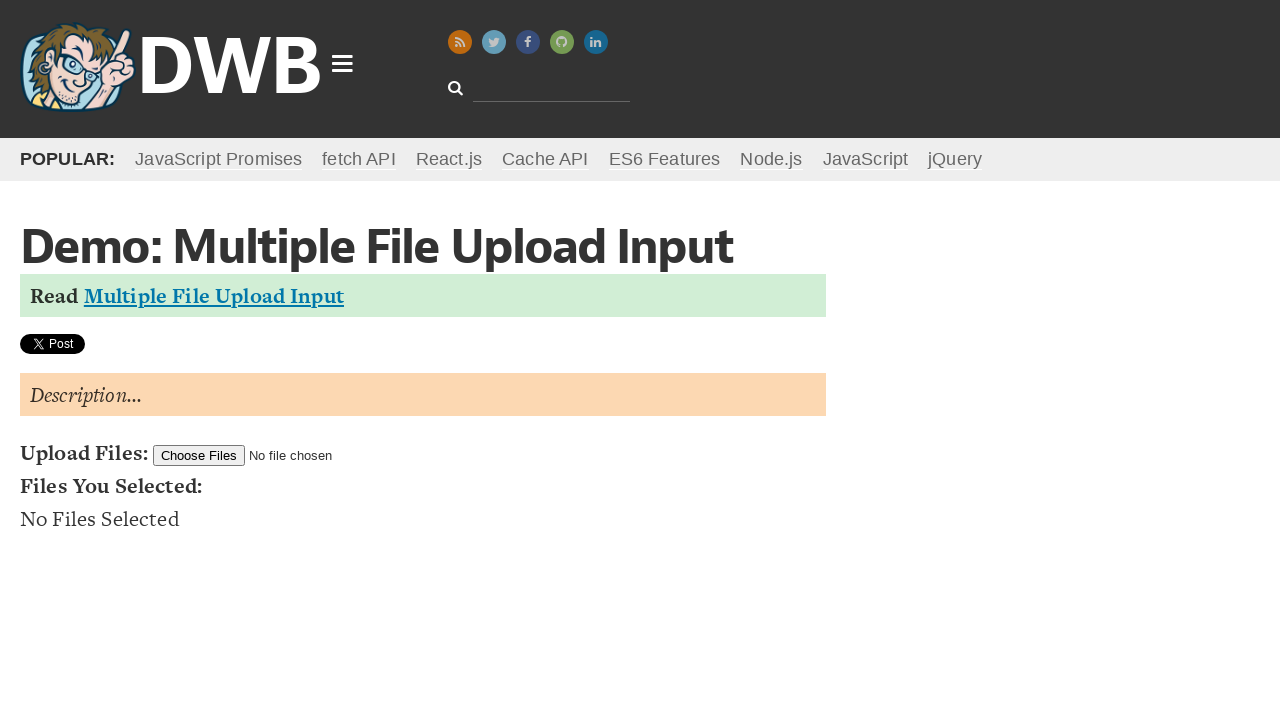